Tests dropdown selection functionality including single and multiple select dropdowns, selecting options by different methods, and deselecting options

Starting URL: https://letcode.in/dropdowns

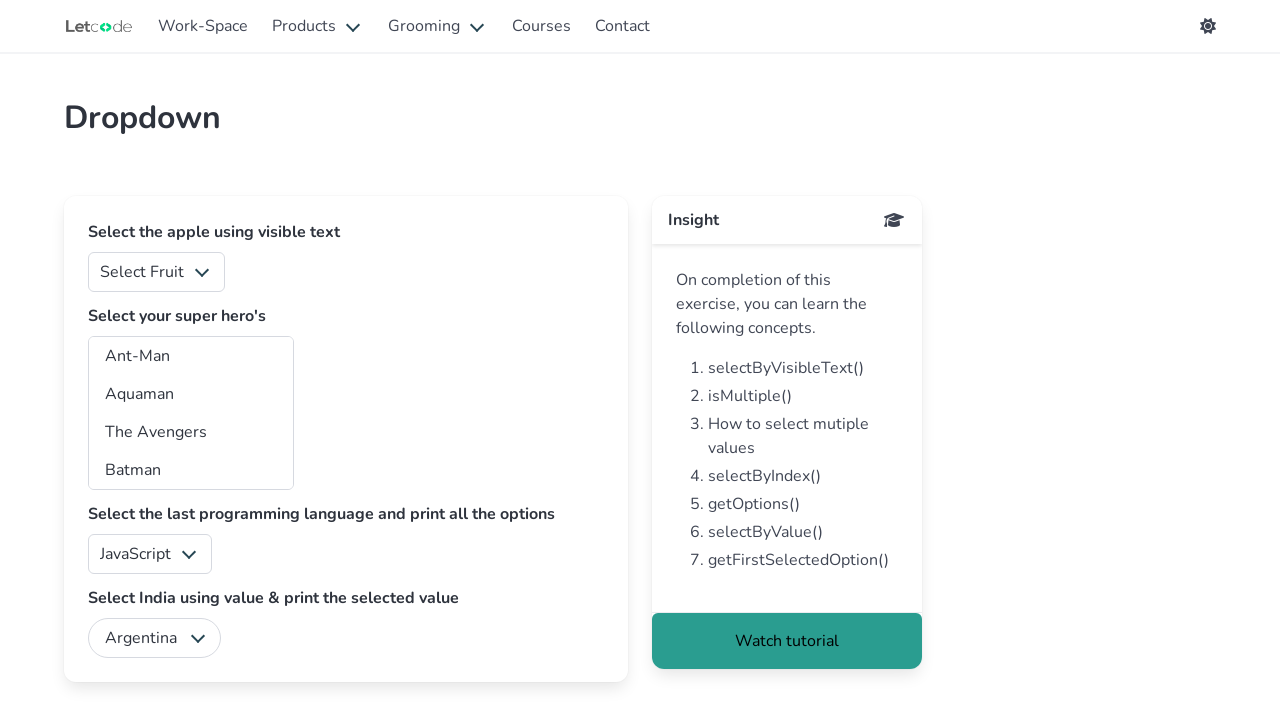

Selected Orange from fruits dropdown by index 2 on #fruits
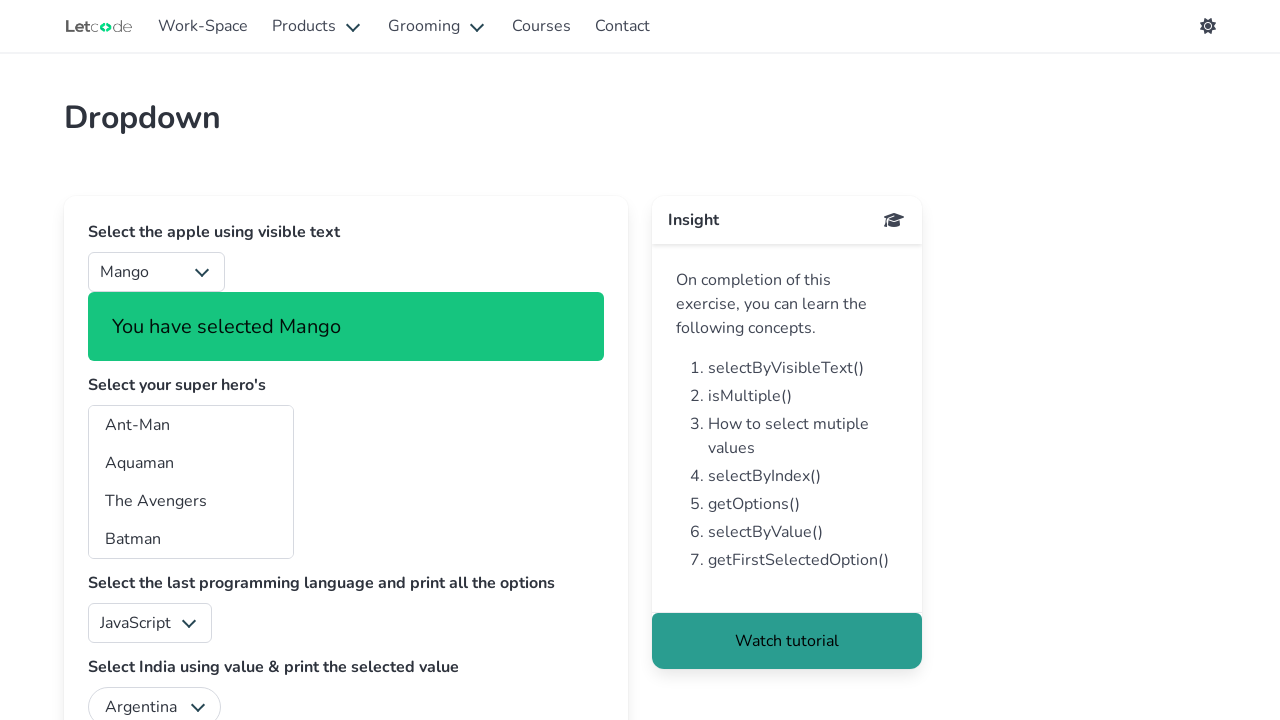

Selected Banana from fruits dropdown by value '3' on #fruits
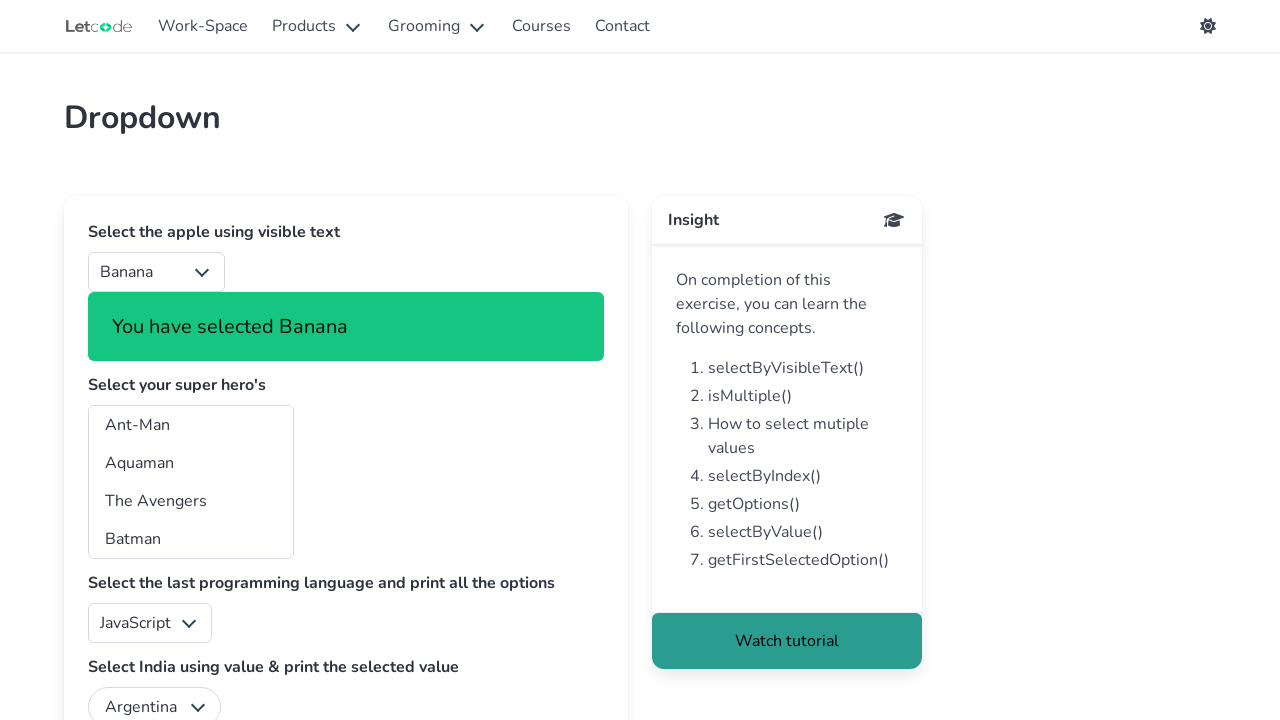

Selected Pine Apple from fruits dropdown by visible text on #fruits
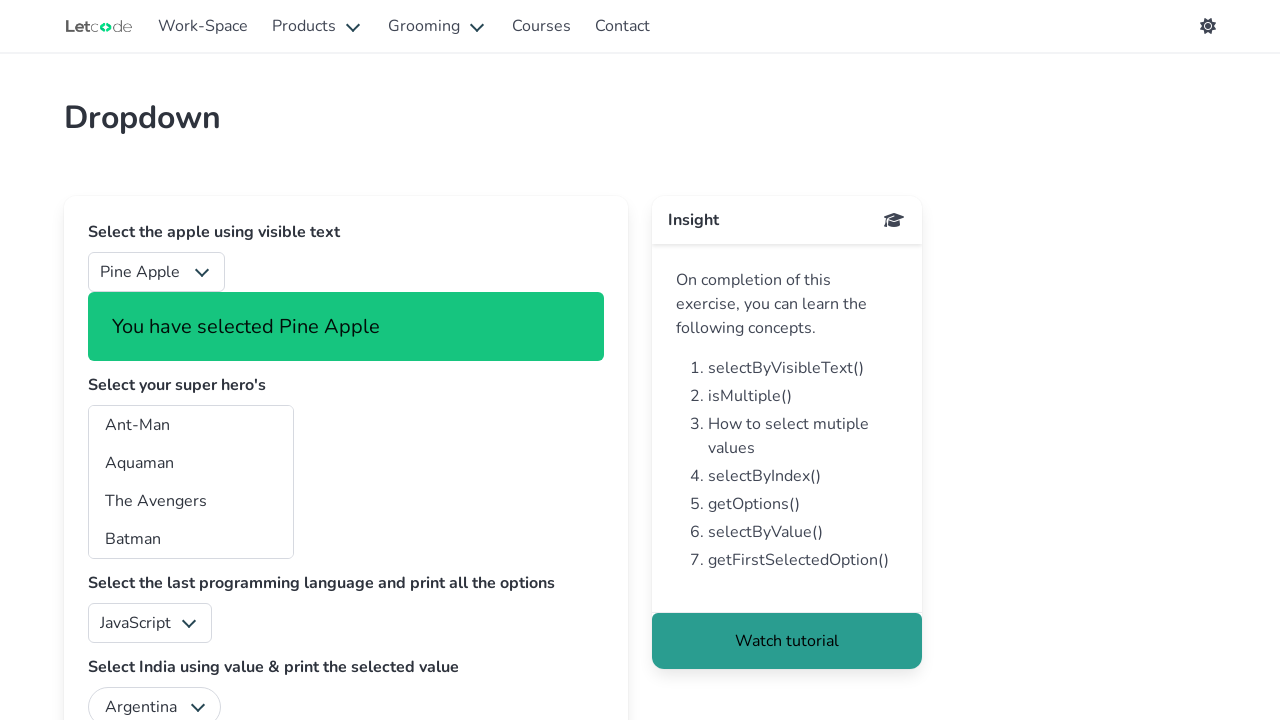

Selected first option by value 'bt' from superheros dropdown on #superheros
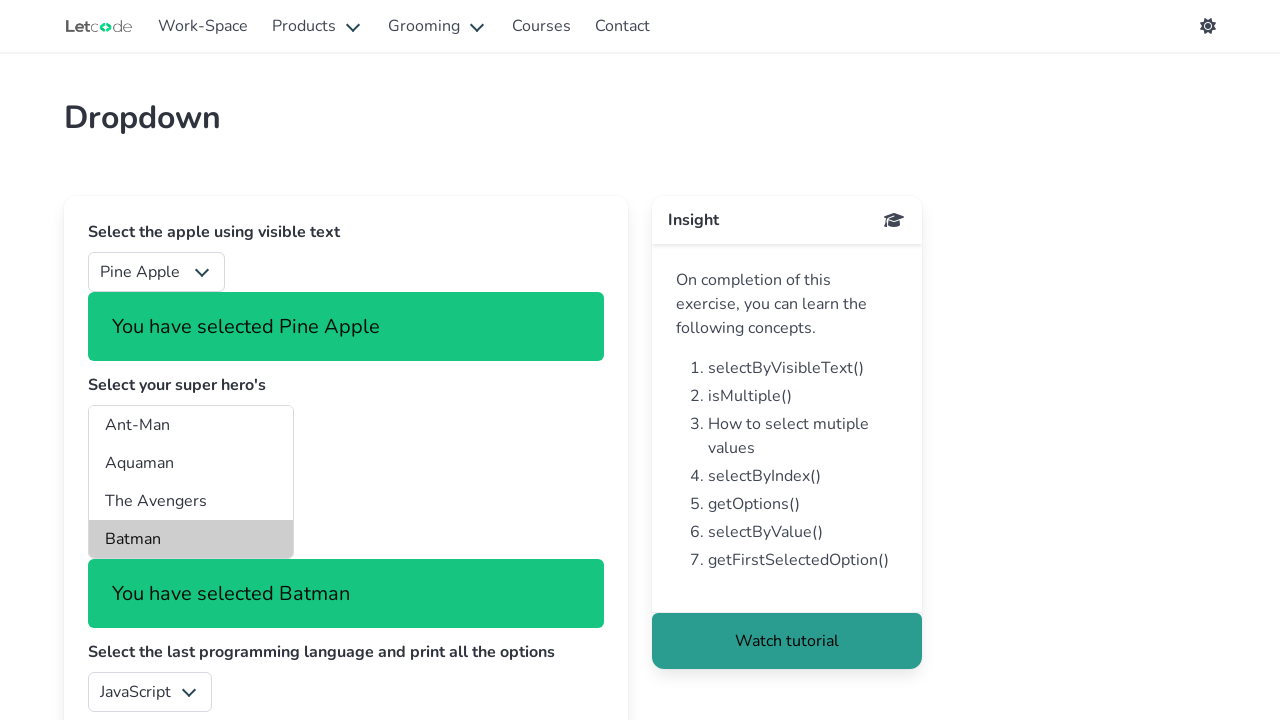

Selected Captain Marvel from superheros dropdown on #superheros
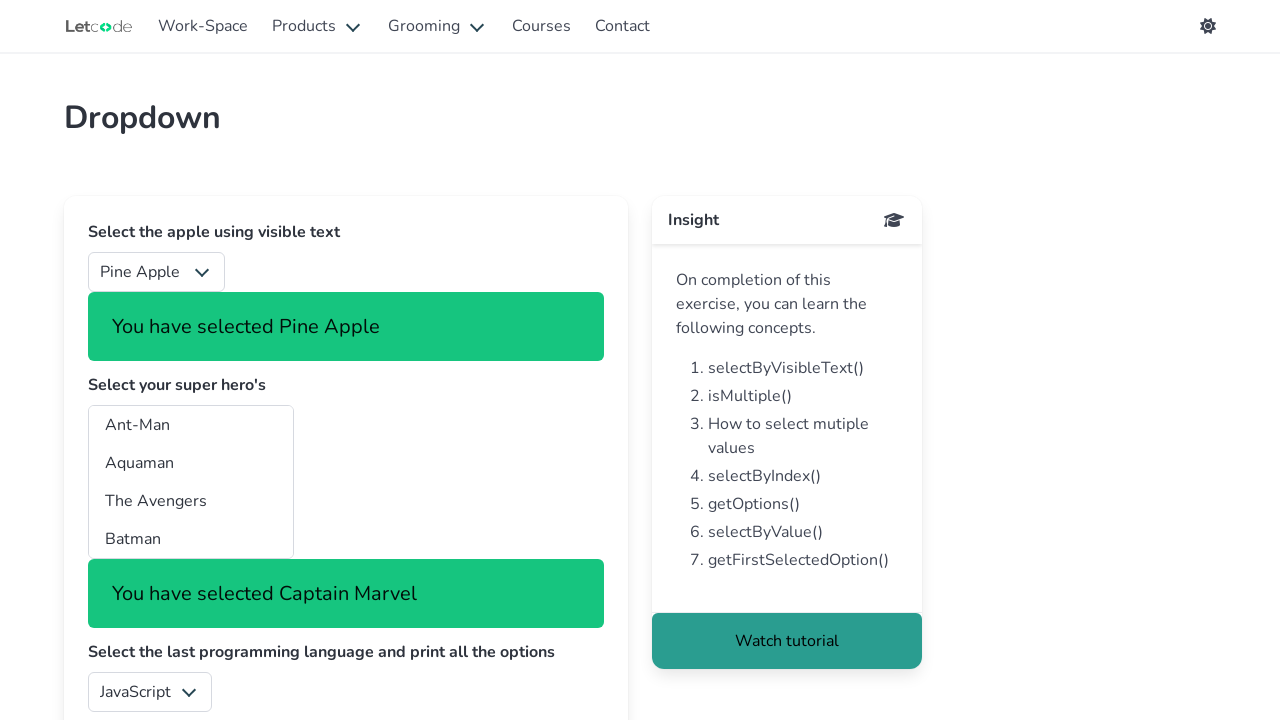

Selected Ghost Rider from superheros dropdown on #superheros
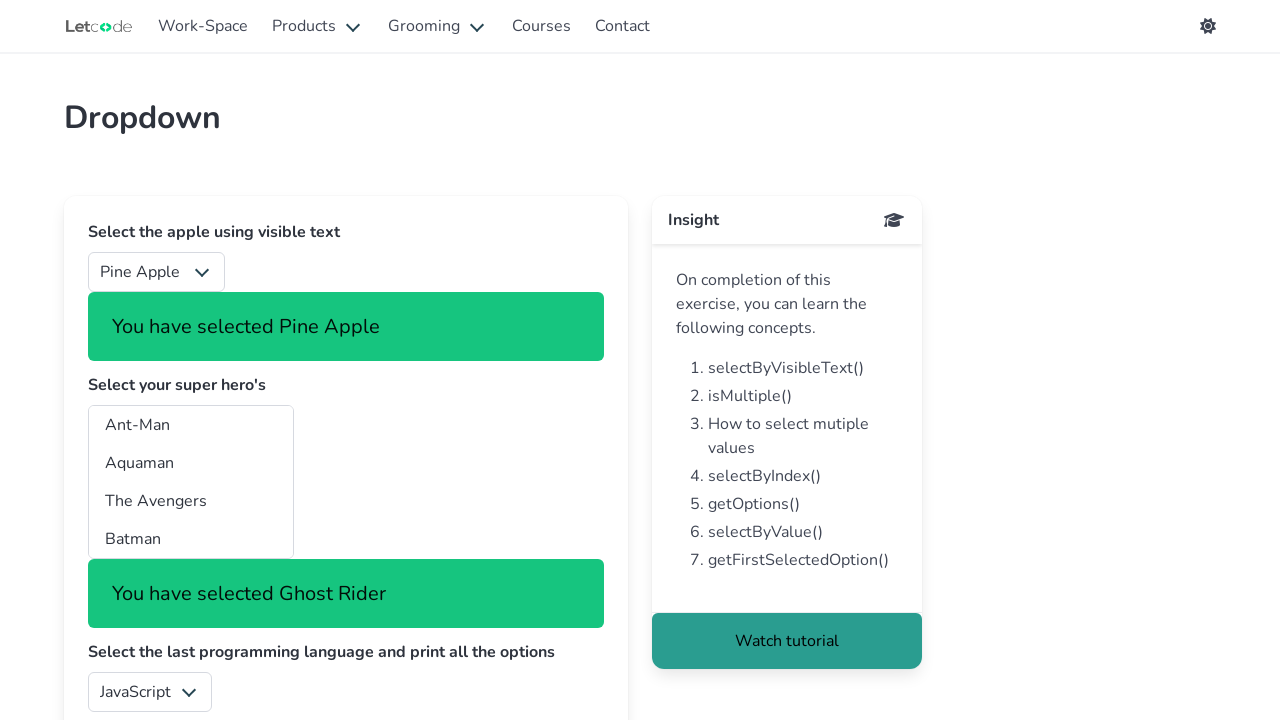

Selected option at index 4 from superheros dropdown on #superheros
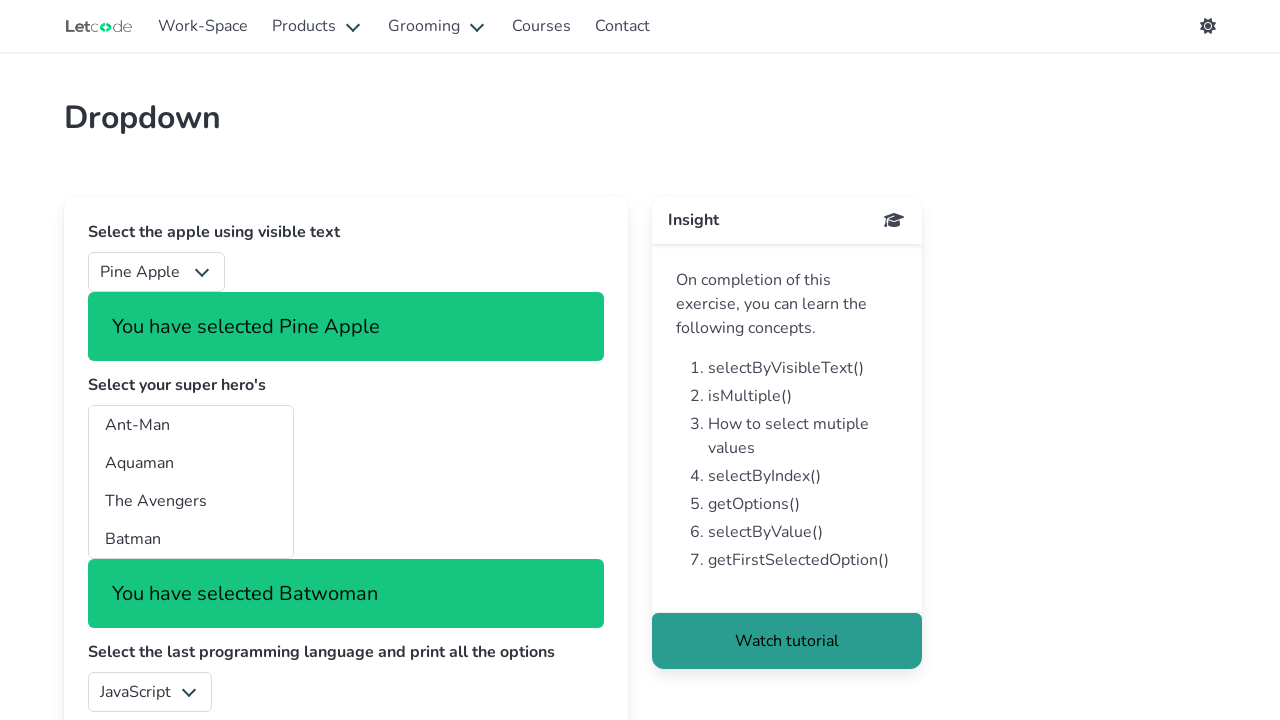

Retrieved currently selected values from superheros dropdown
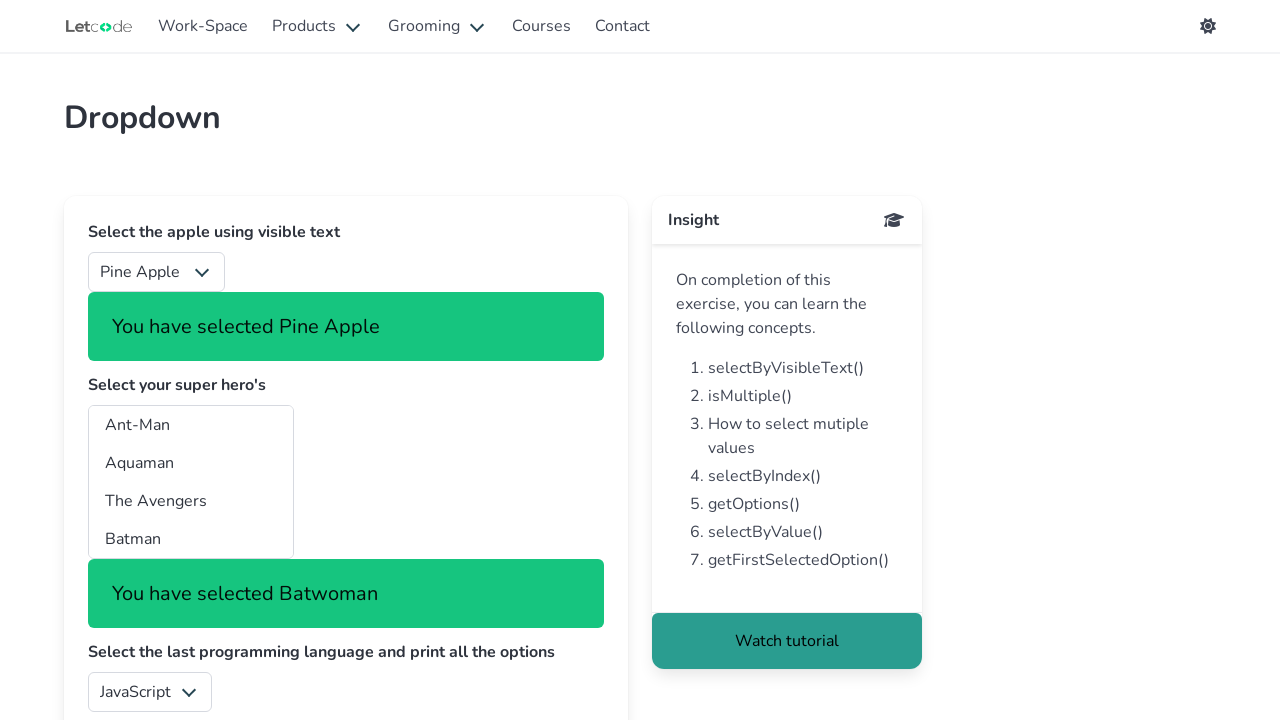

Removed 'bt' from selected values to deselect it
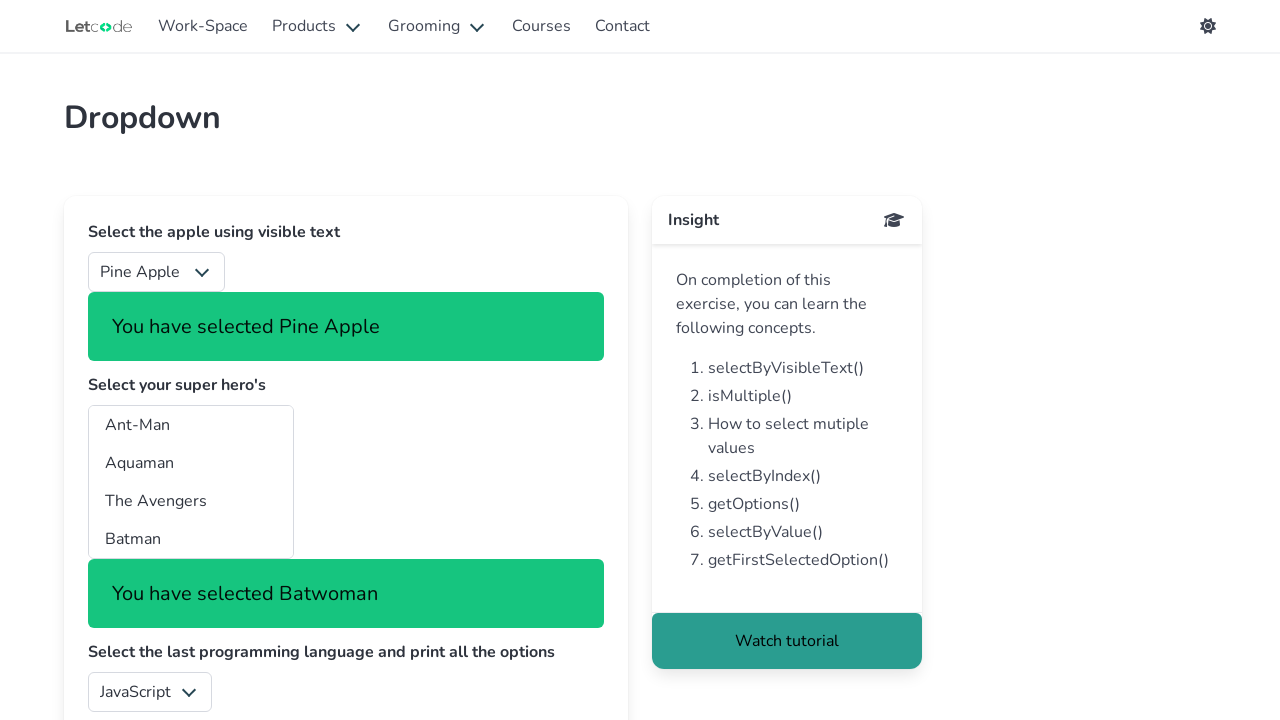

Reselected remaining options after deselecting 'bt' on #superheros
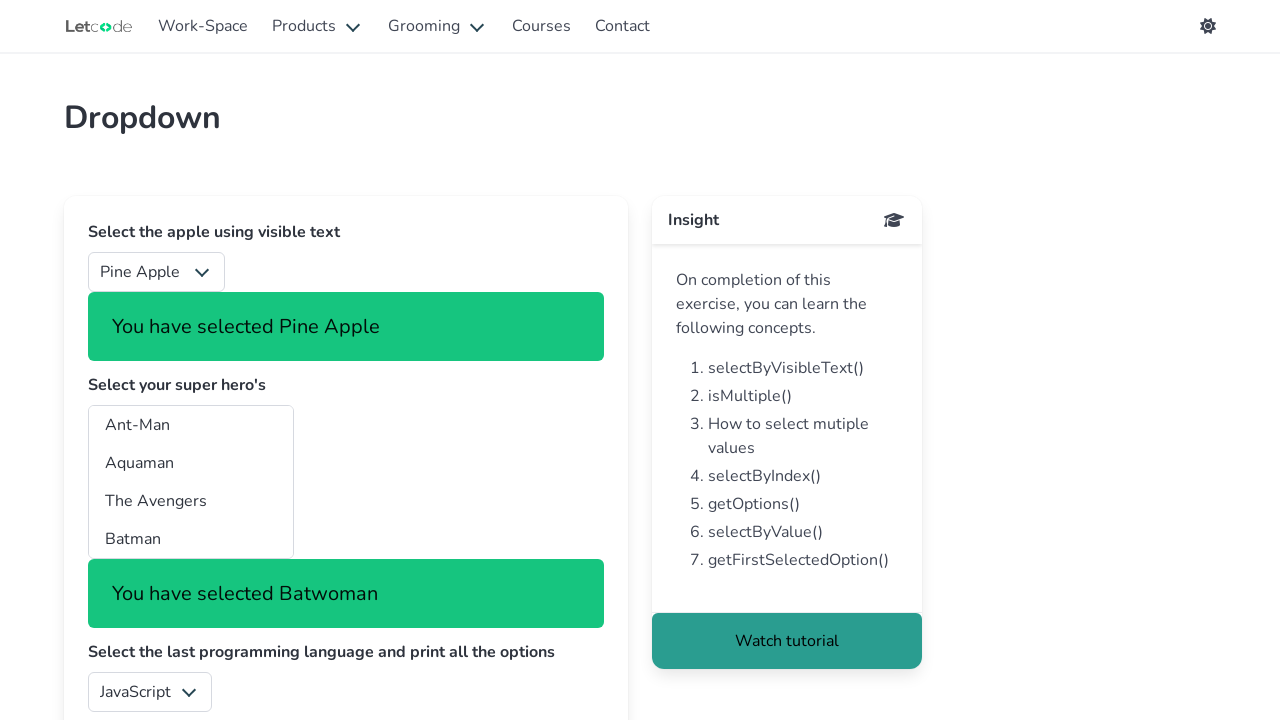

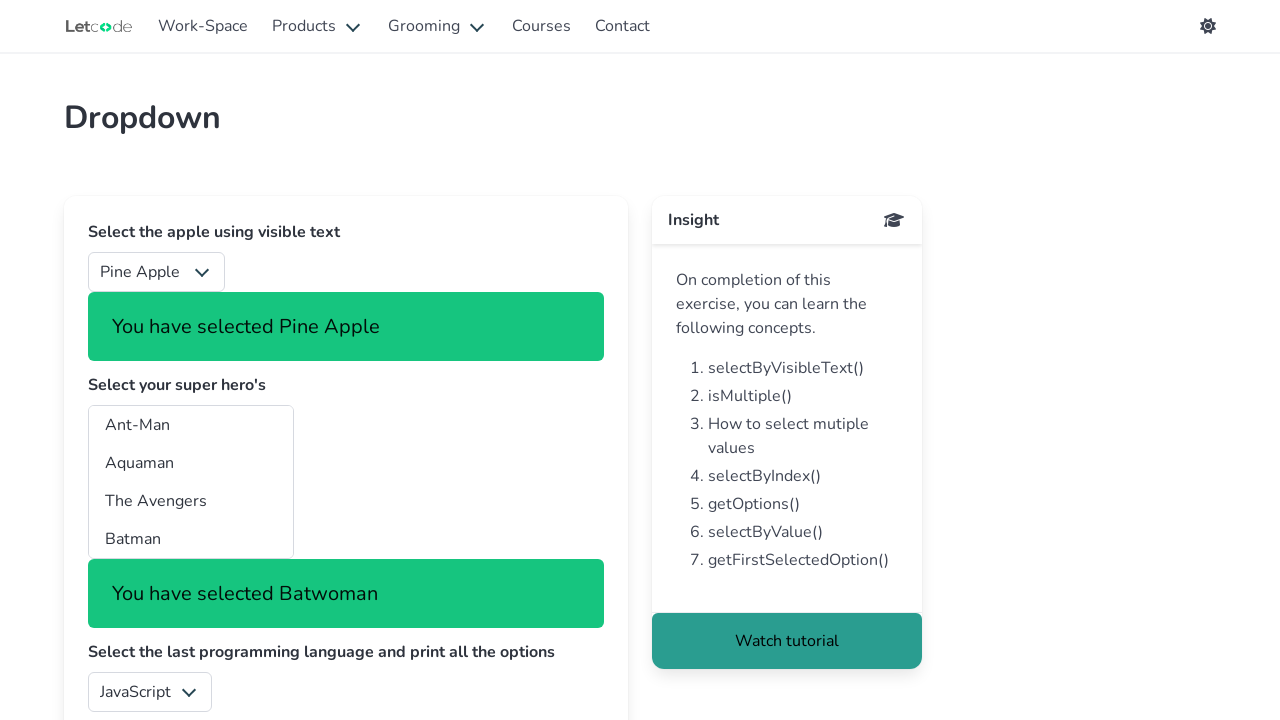